Tests dropdown selection functionality on a contact sales form by selecting "Australia" from the country dropdown menu.

Starting URL: https://www.orangehrm.com/contact-sales/

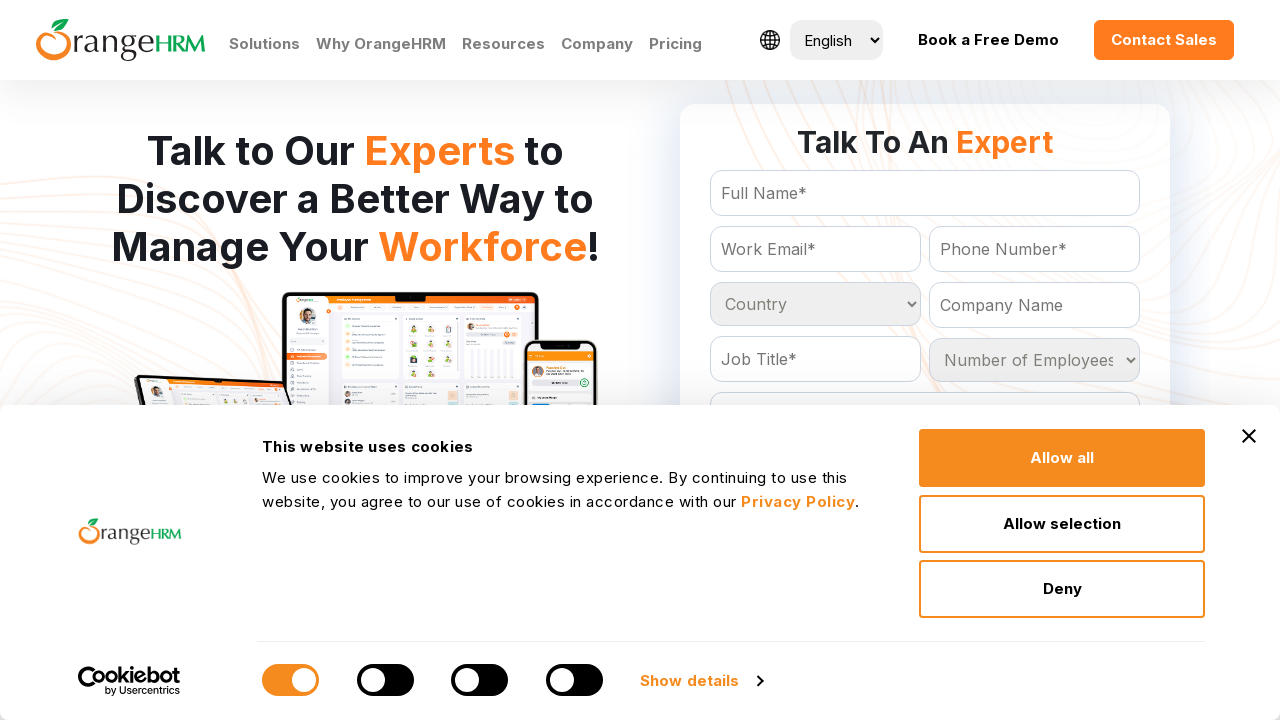

Country dropdown selector became visible
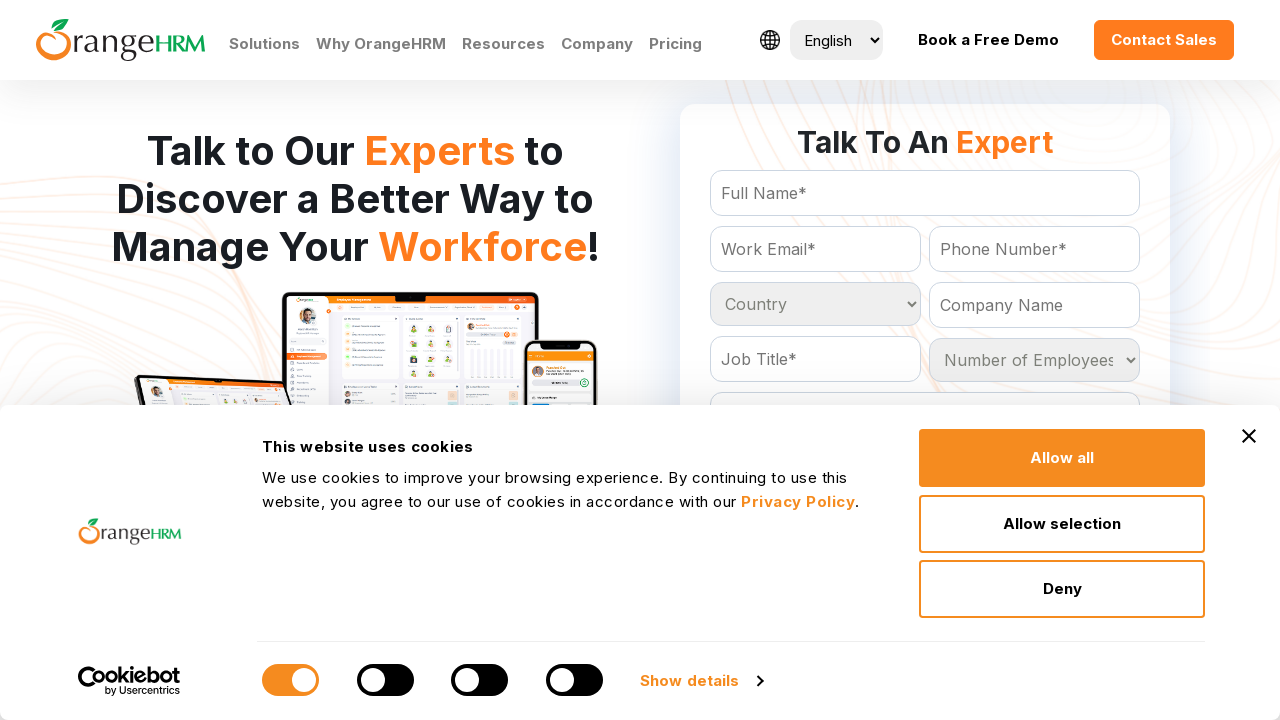

Selected 'Australia' from the country dropdown menu on select#Form_getForm_Country
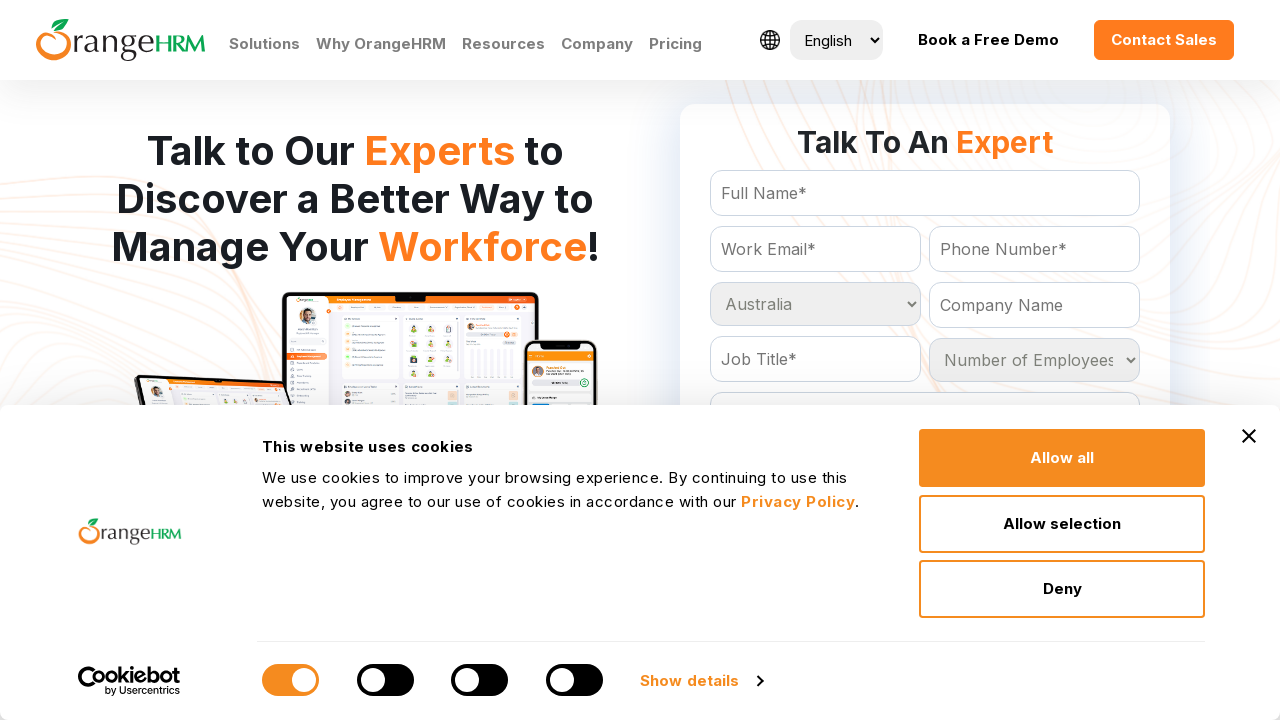

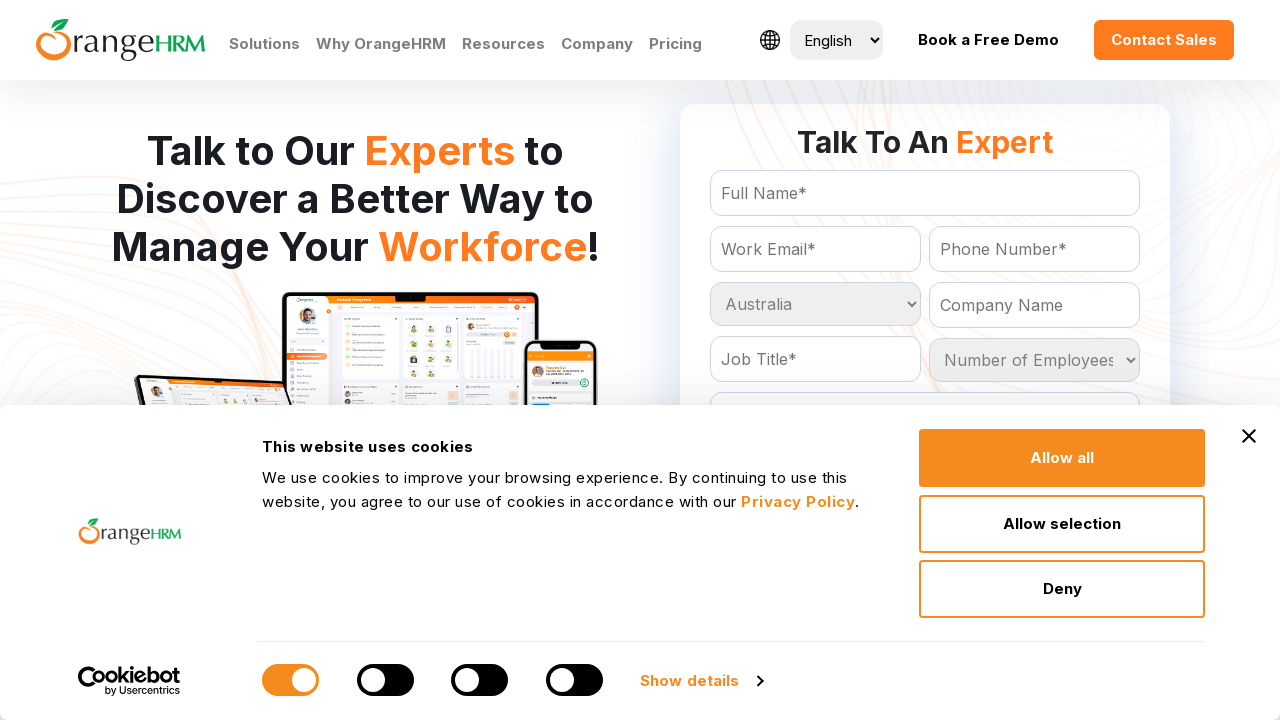